Tests a jQuery UI price range slider by dragging both the minimum and maximum slider handles to adjust the price range

Starting URL: https://www.jqueryscript.net/demo/Price-Range-Slider-jQuery-UI/

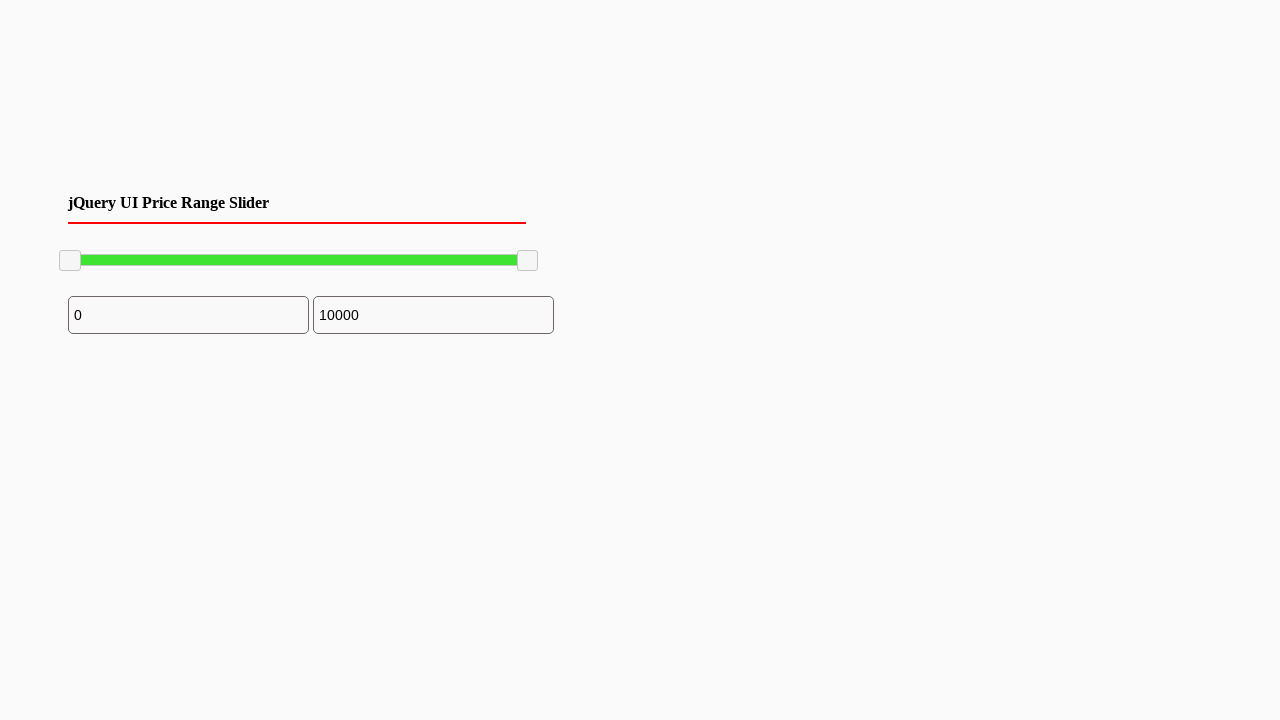

Located the minimum slider handle
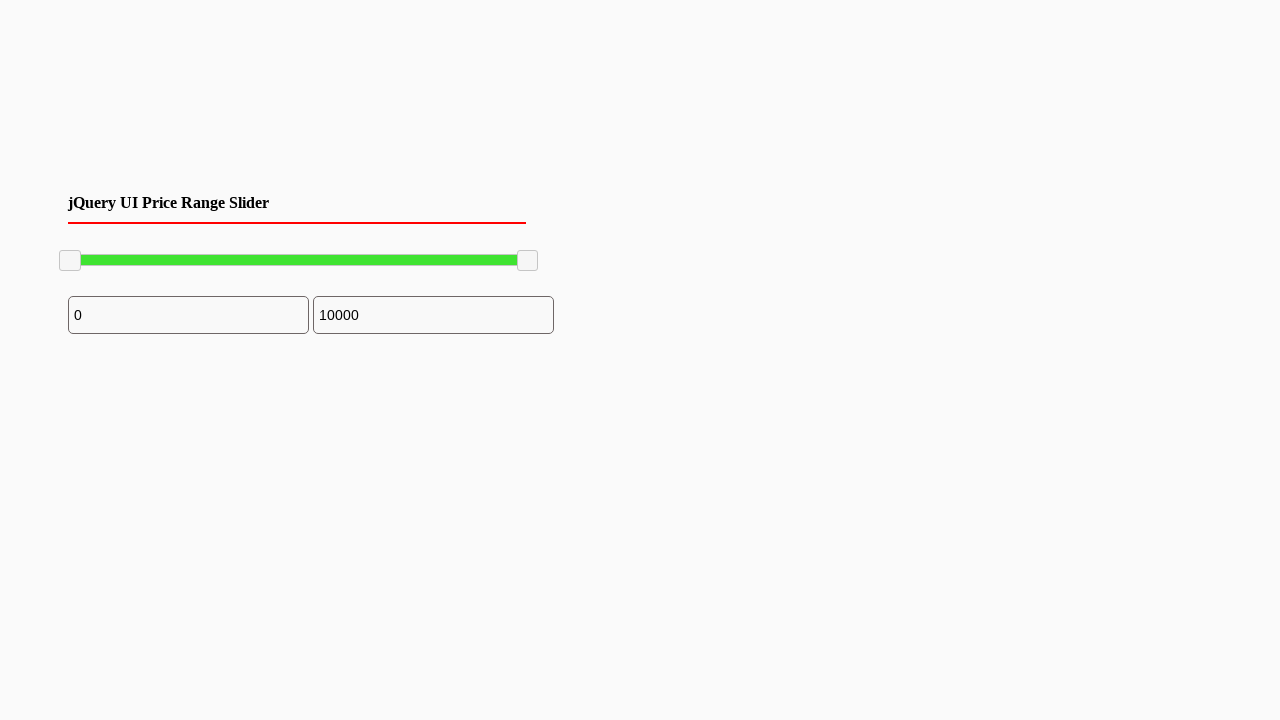

Dragged the minimum slider handle 100 pixels to the right at (160, 251)
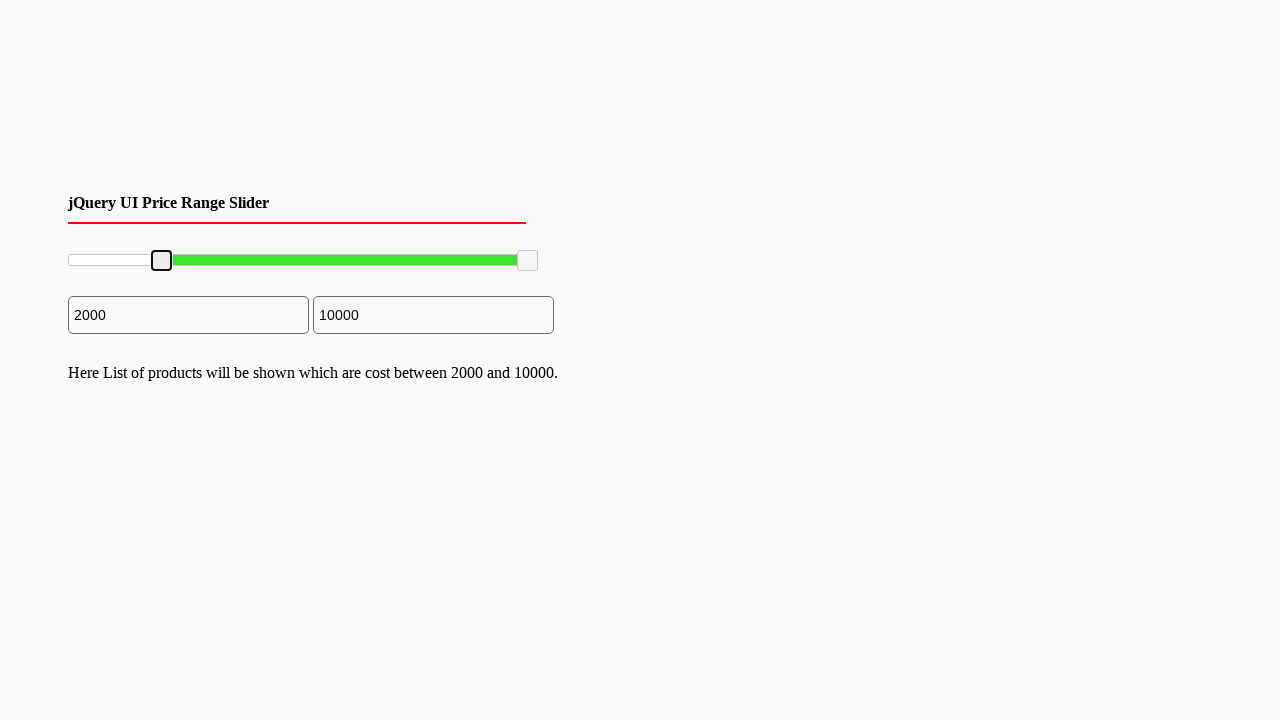

Located the maximum slider handle
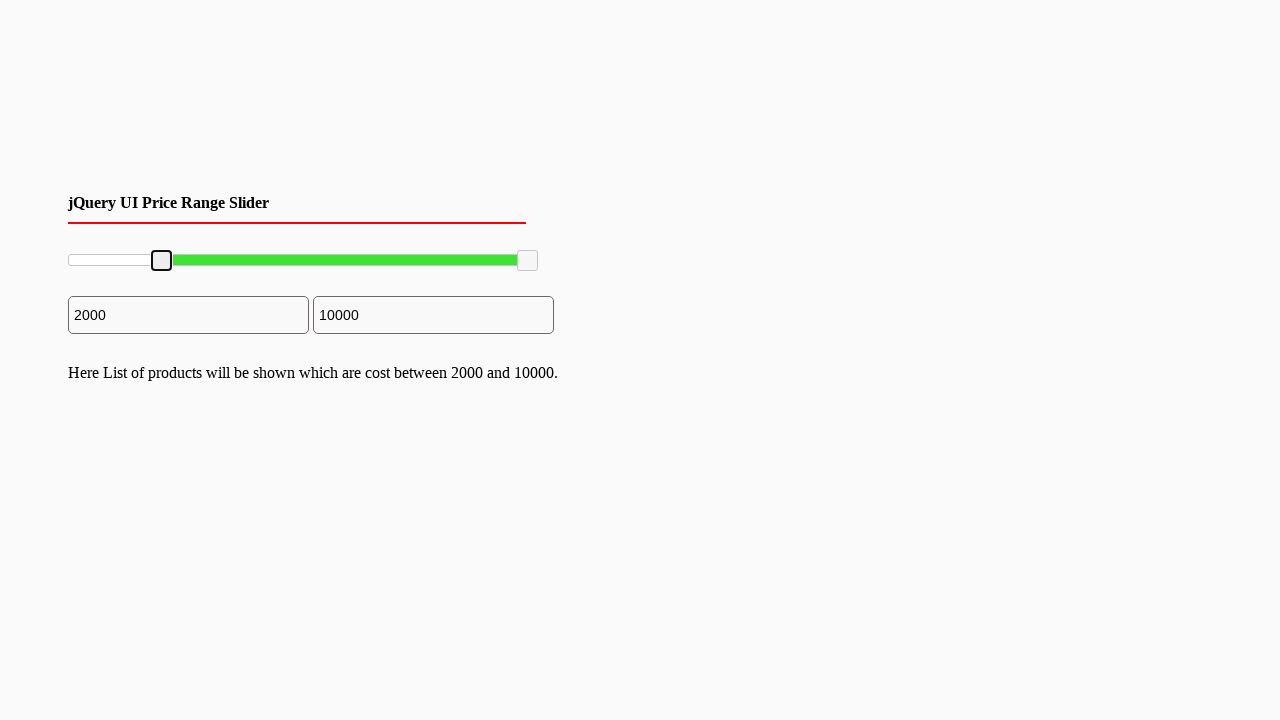

Retrieved bounding box coordinates of the maximum slider handle
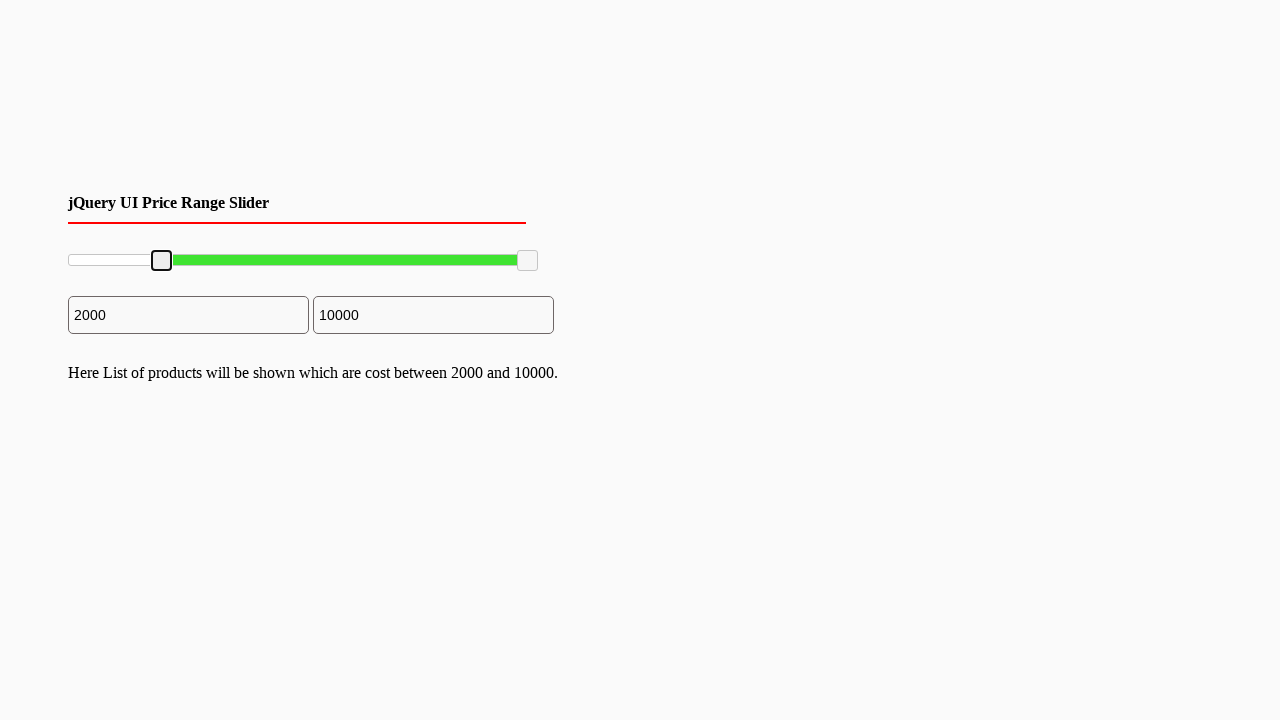

Moved mouse to the center of the maximum slider handle at (528, 261)
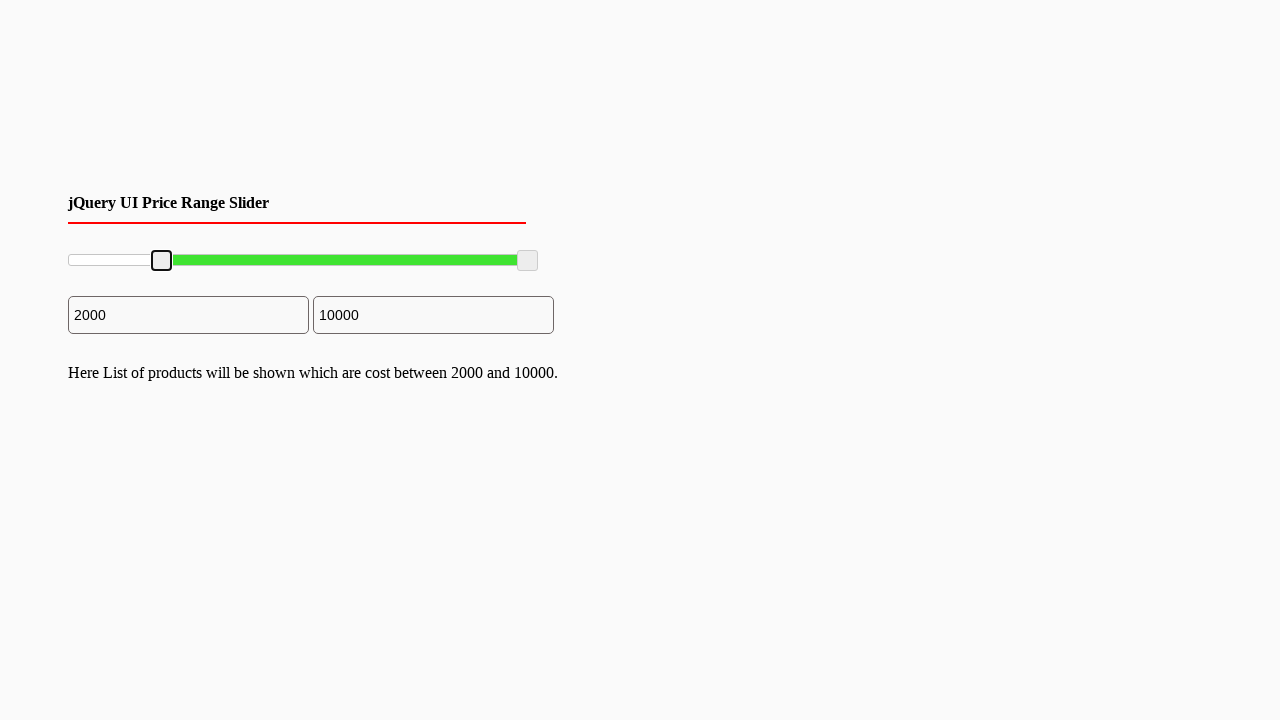

Pressed down the mouse button on the maximum slider handle at (528, 261)
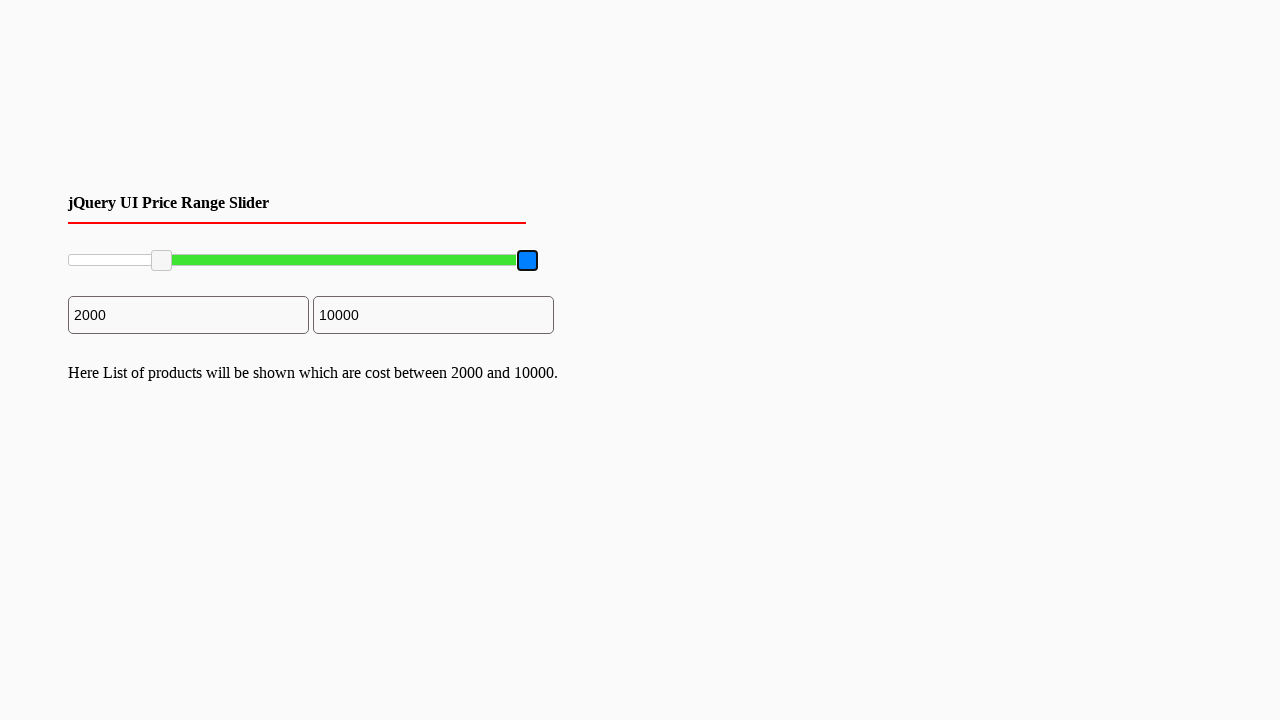

Dragged the maximum slider handle 100 pixels to the left at (428, 261)
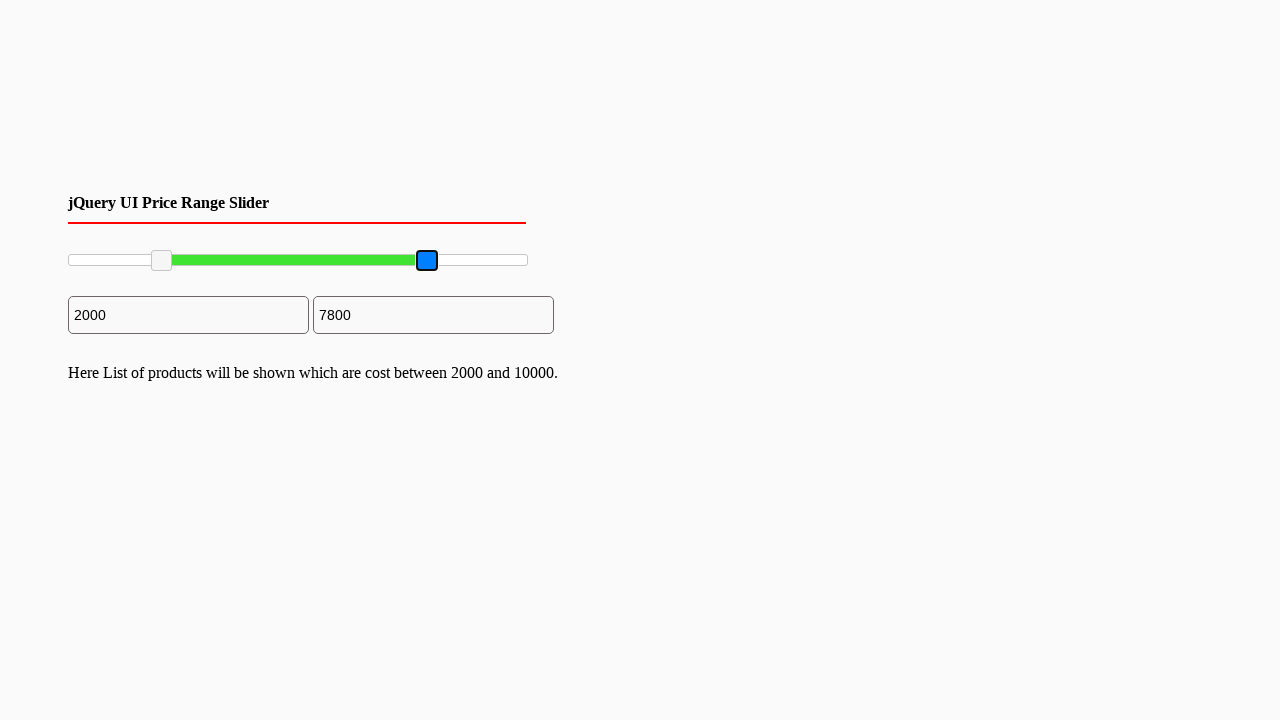

Released the mouse button to complete the drag operation at (428, 261)
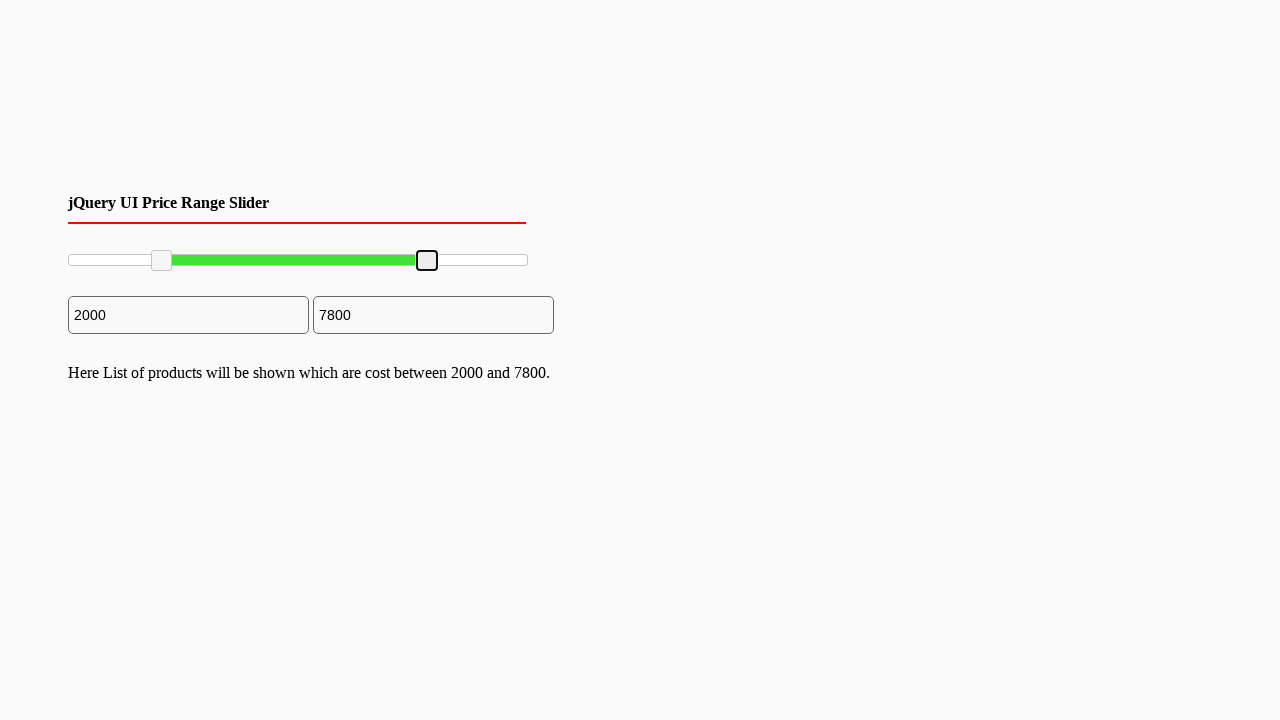

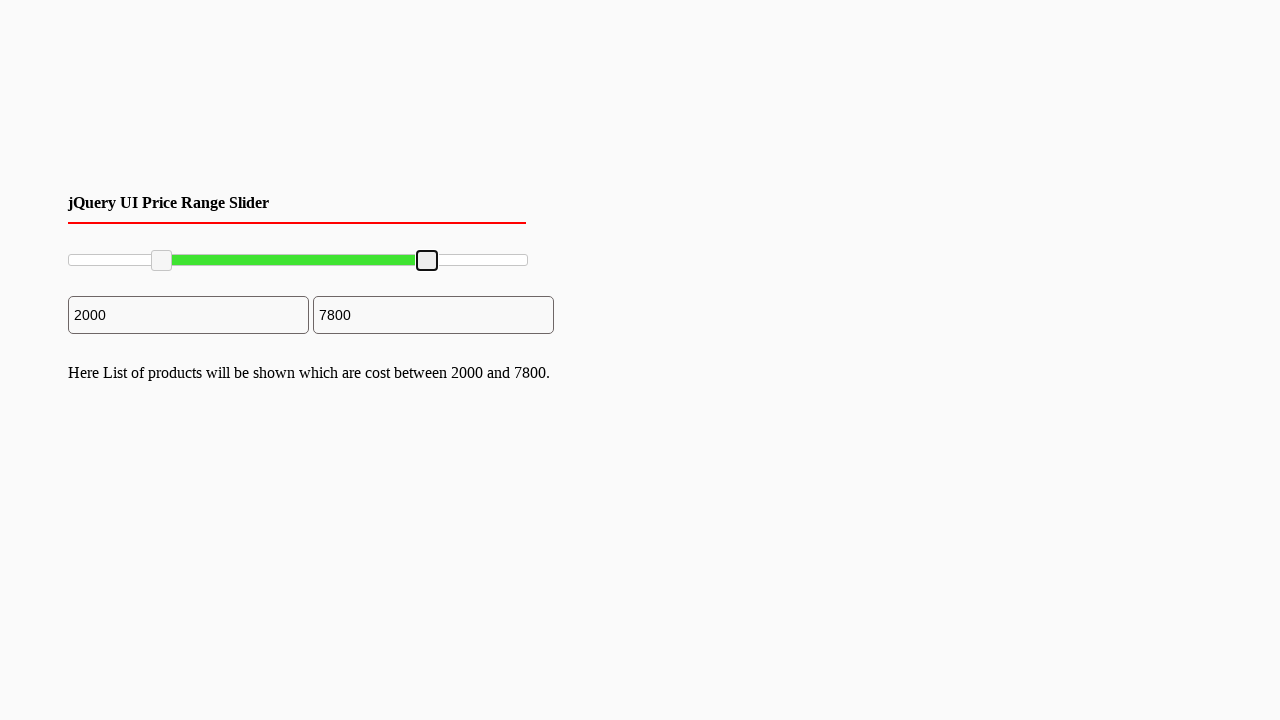